Tests the Senior Citizen Discount checkbox functionality by verifying it's initially unchecked, clicking it, and confirming it becomes checked.

Starting URL: https://rahulshettyacademy.com/dropdownsPractise/

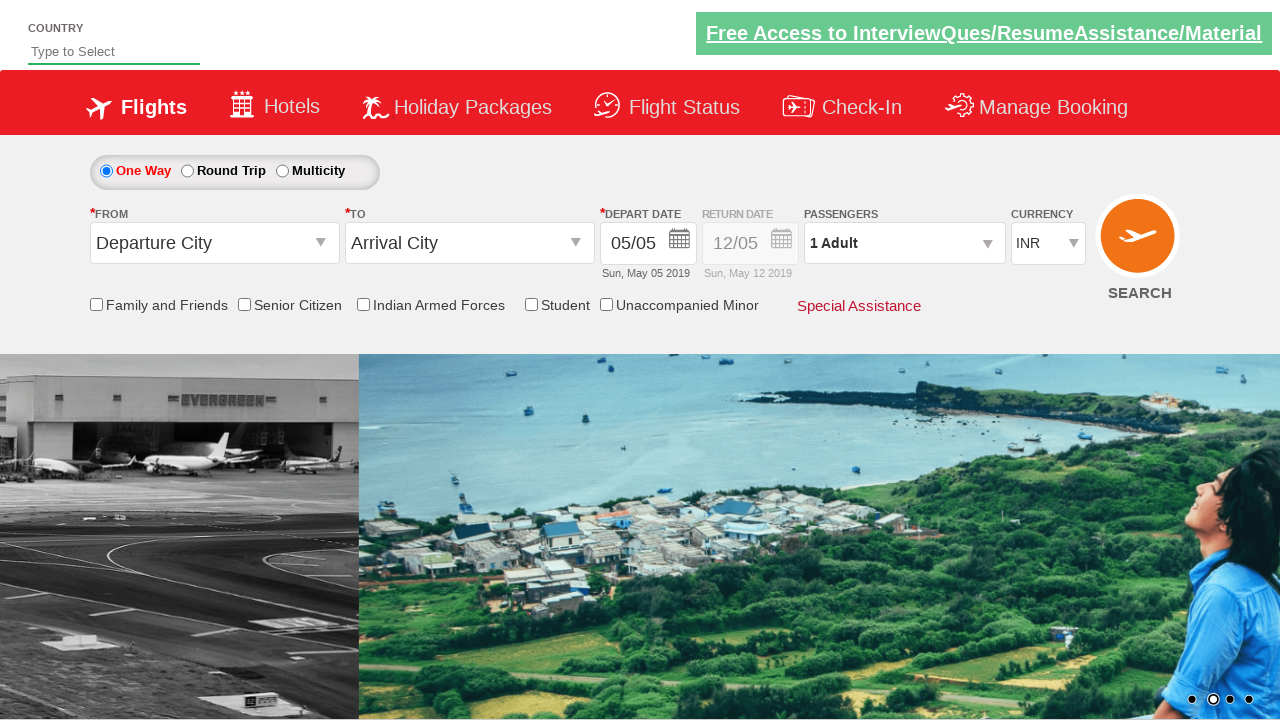

Waited for Senior Citizen Discount checkbox to be visible
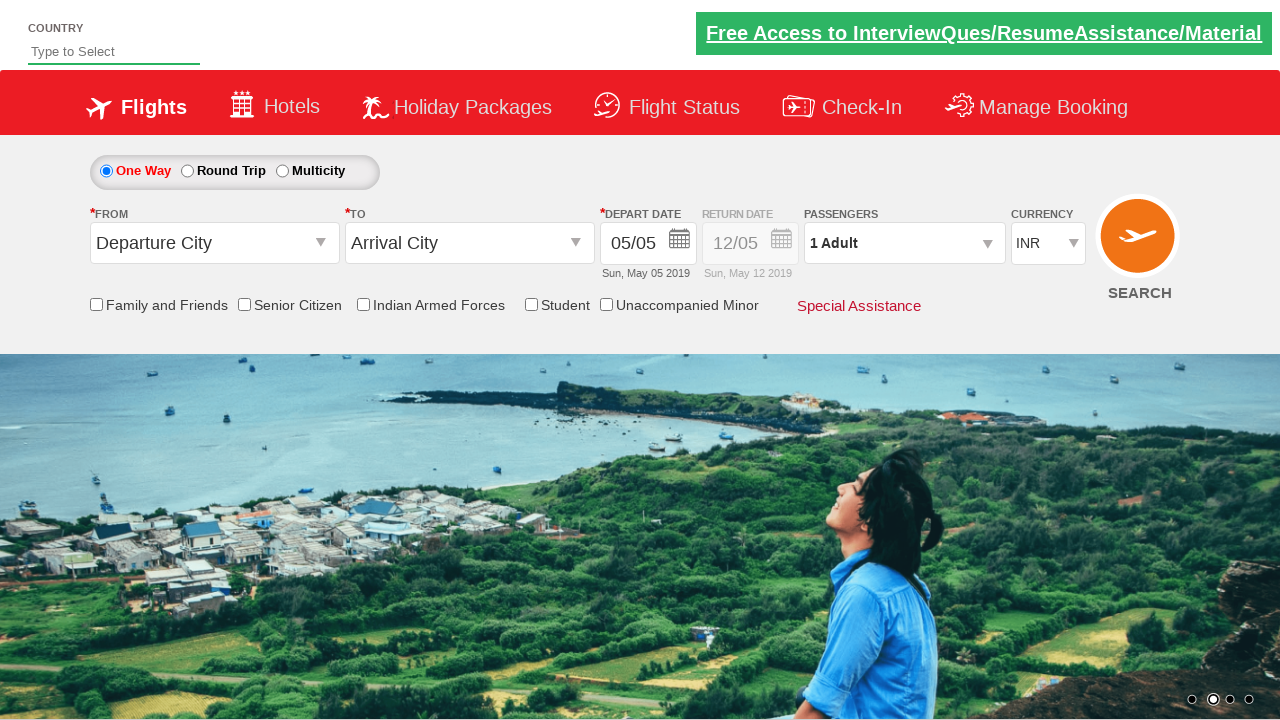

Located Senior Citizen Discount checkbox element
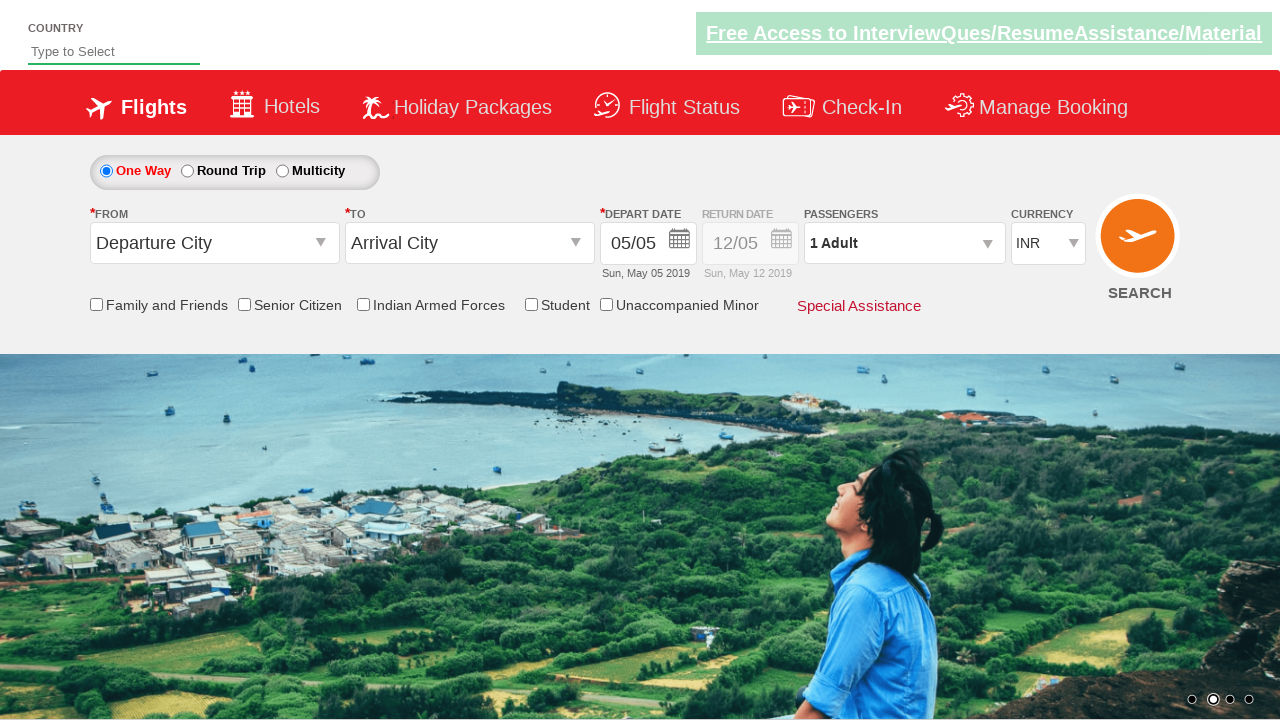

Verified checkbox is initially unchecked
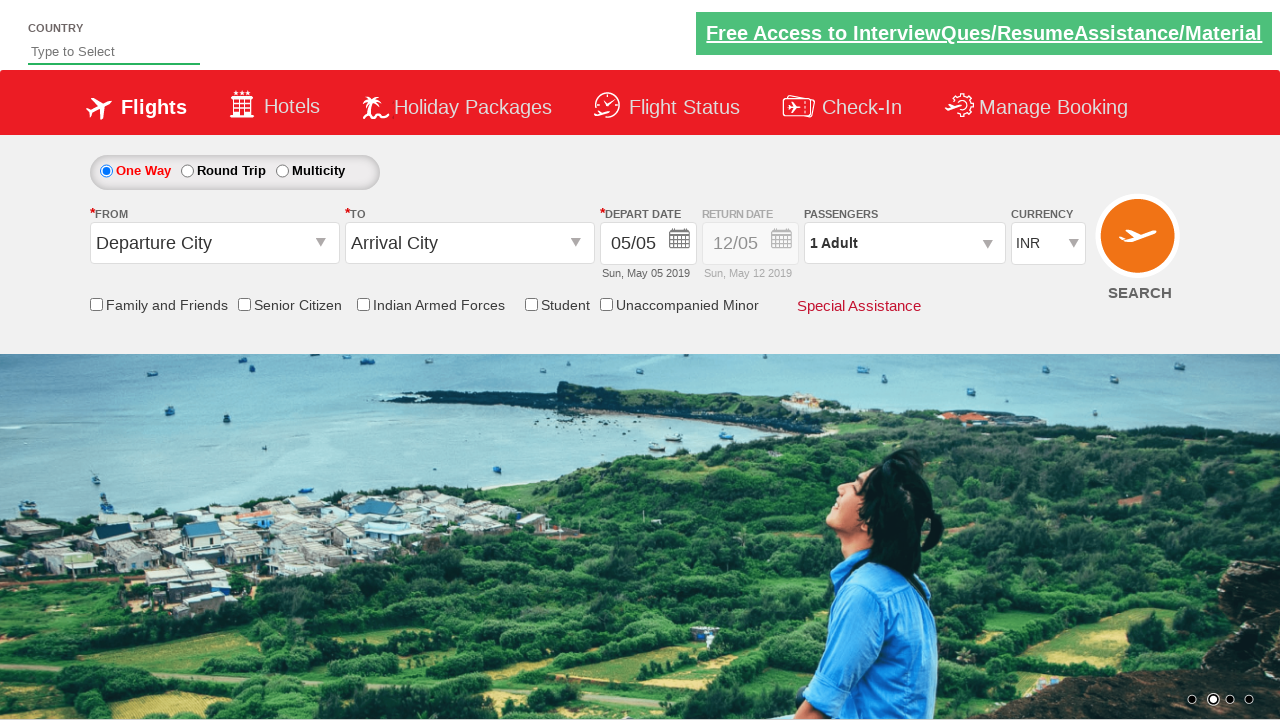

Clicked Senior Citizen Discount checkbox at (244, 304) on input[id*='SeniorCitizenDiscount']
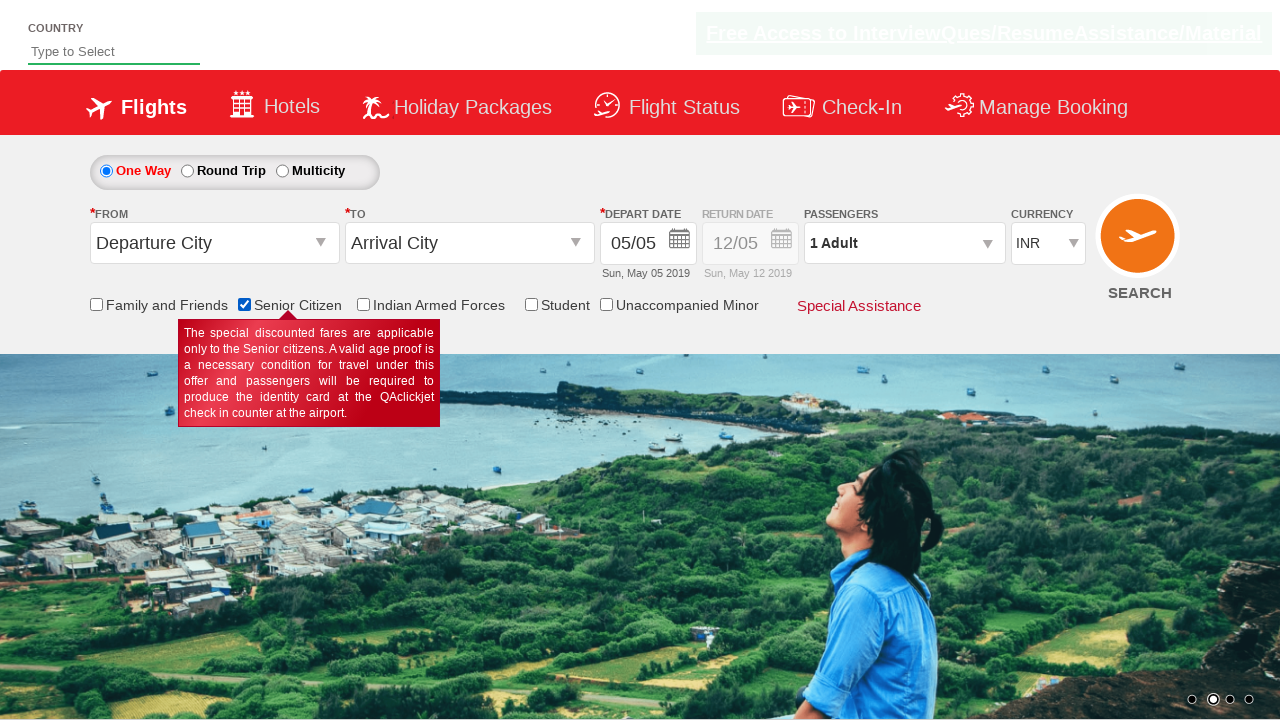

Verified checkbox is now checked after clicking
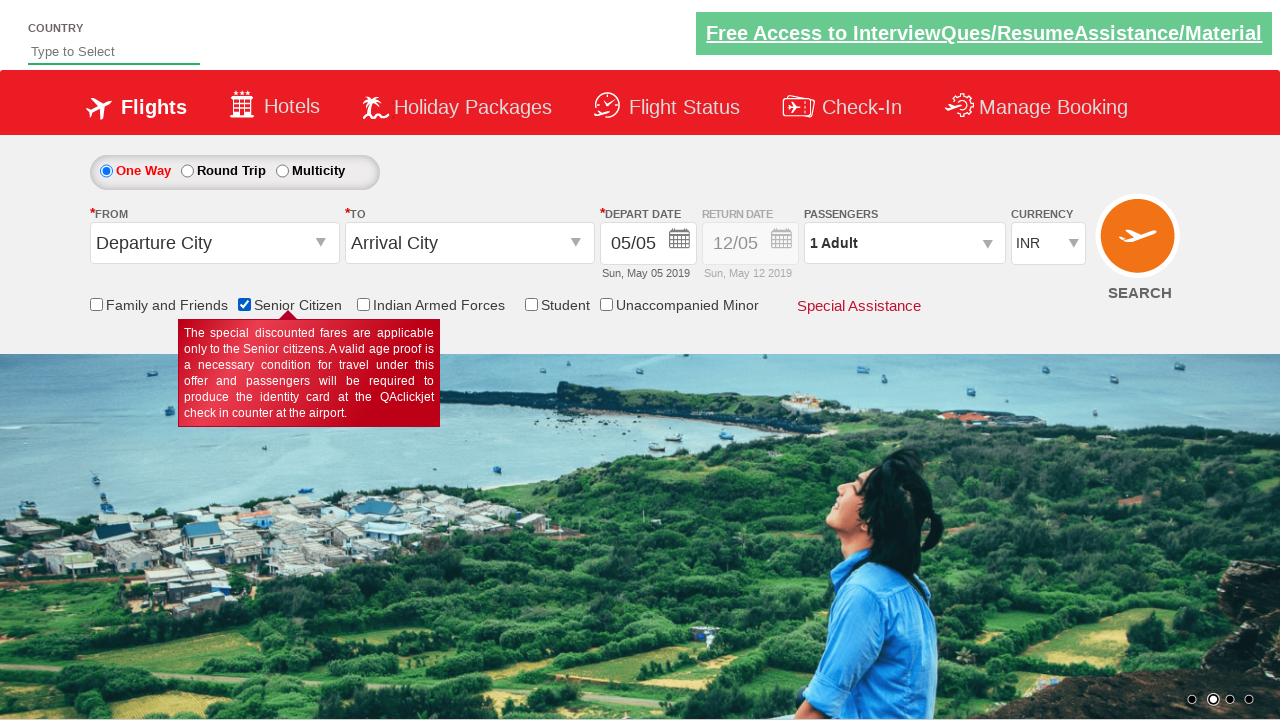

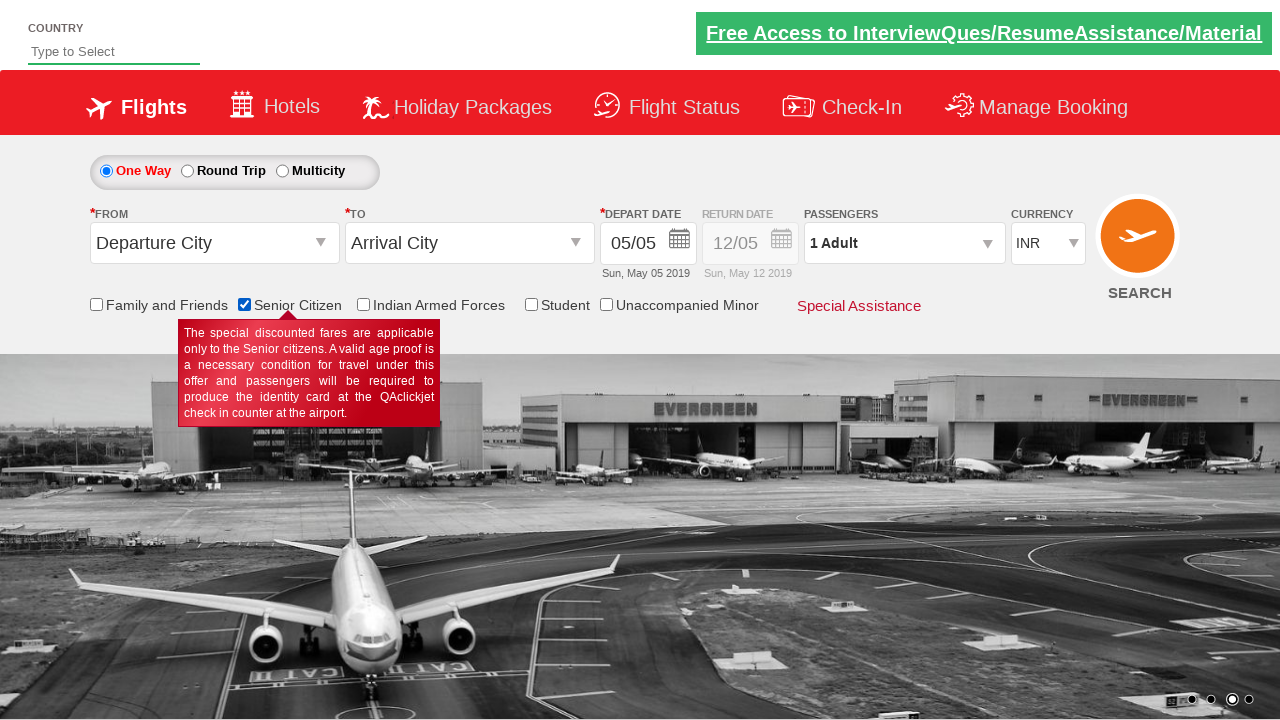